Tests the search functionality by clicking the search icon, entering a search term "Qa", and verifying search results are displayed

Starting URL: https://softuni.bg

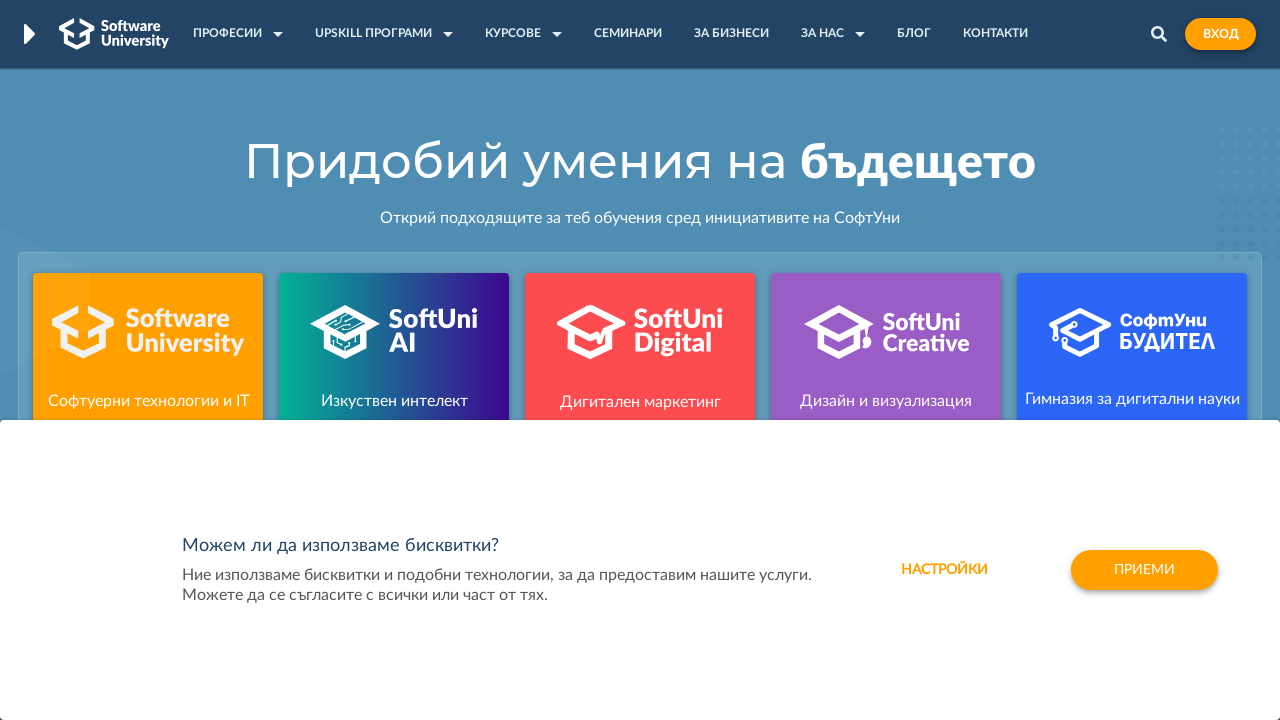

Clicked search icon to open search at (1159, 34) on #search-icon-container > a > img
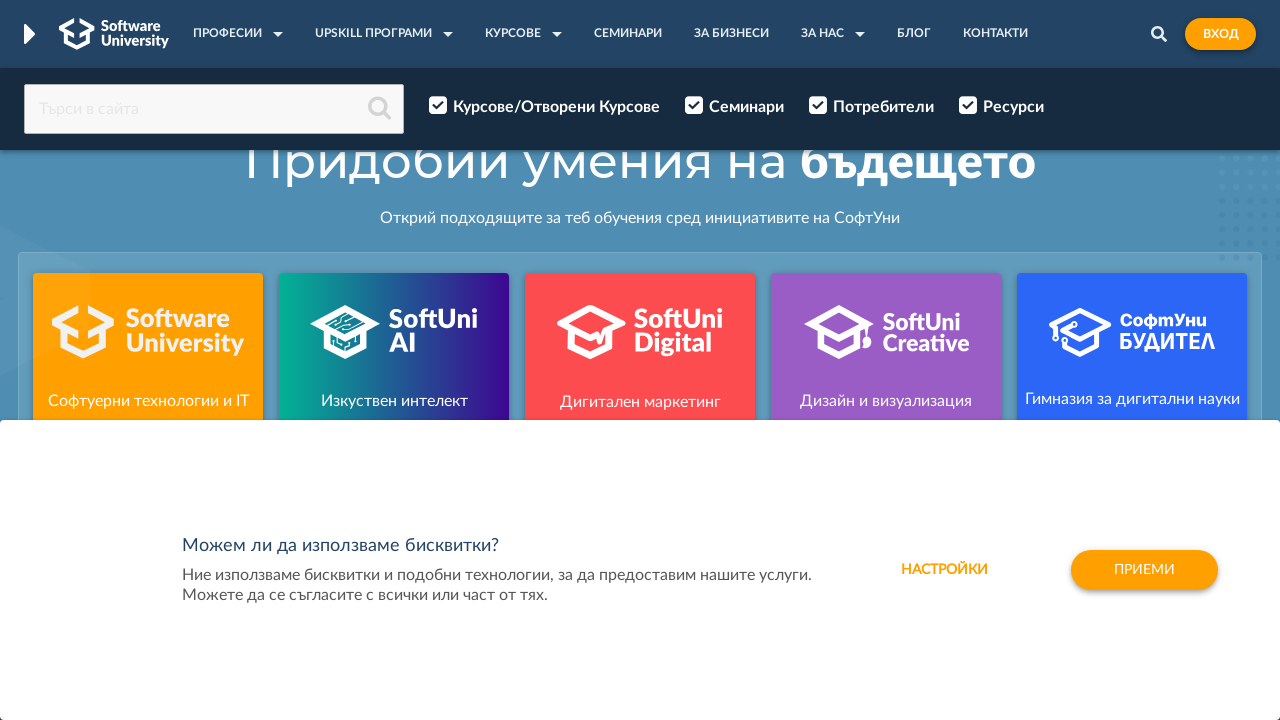

Clicked on search input field at (214, 109) on #search-input
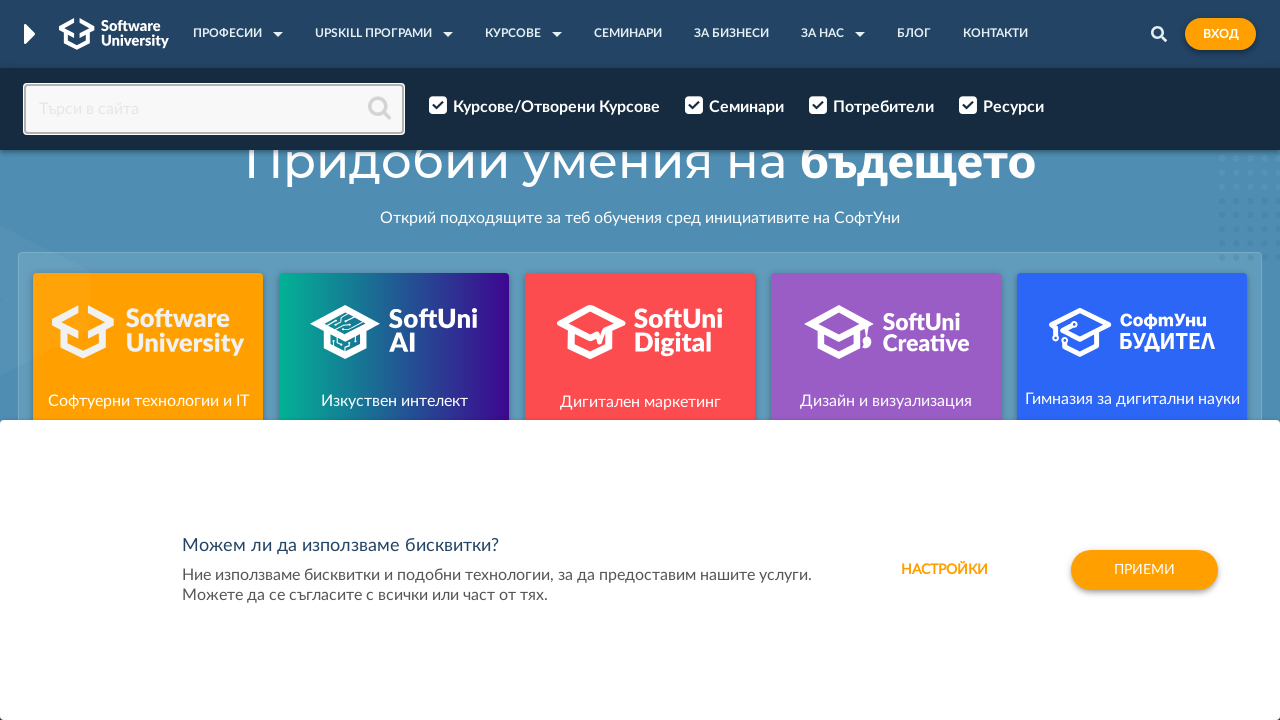

Entered search term 'Qa' on #search-input
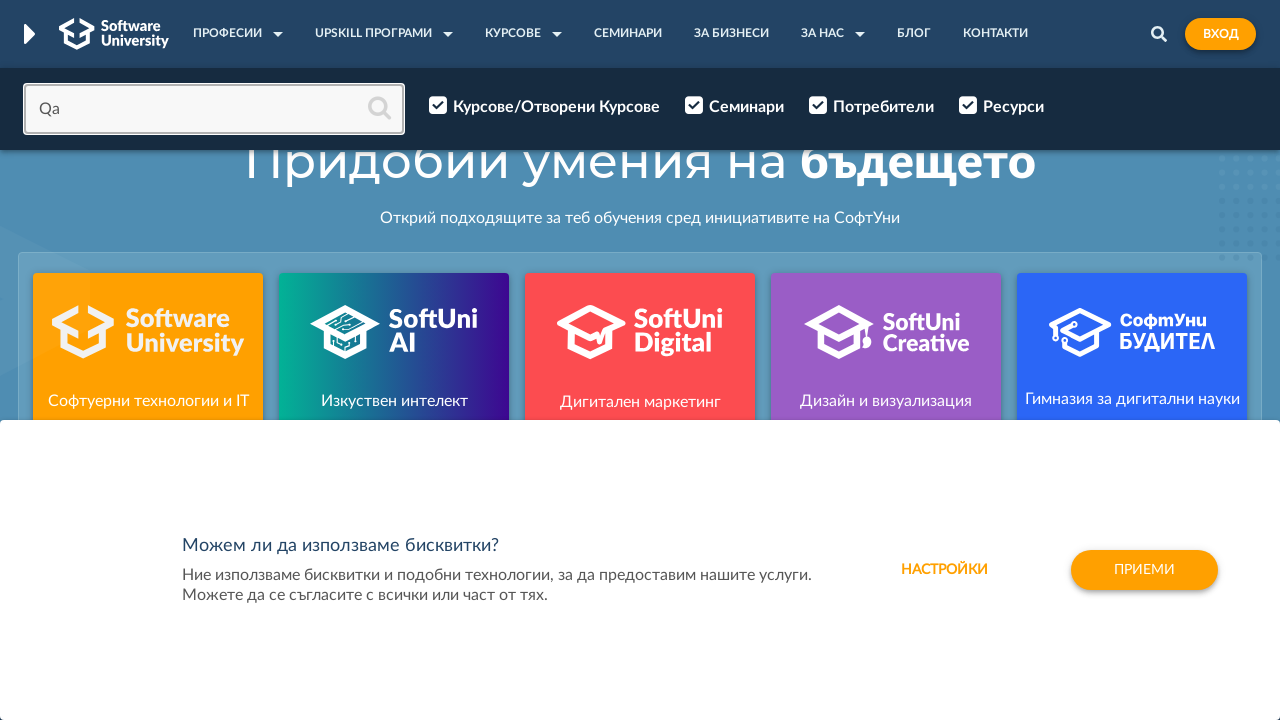

Pressed Enter to submit search on #search-input
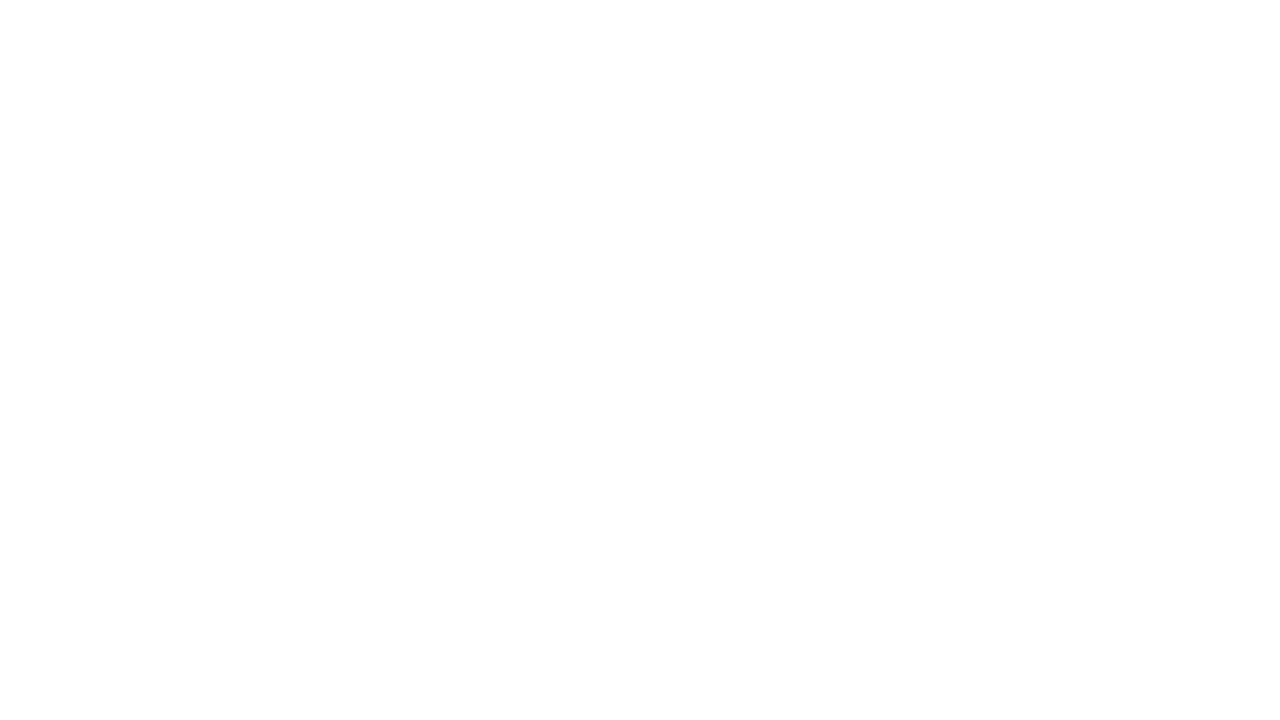

Search results loaded
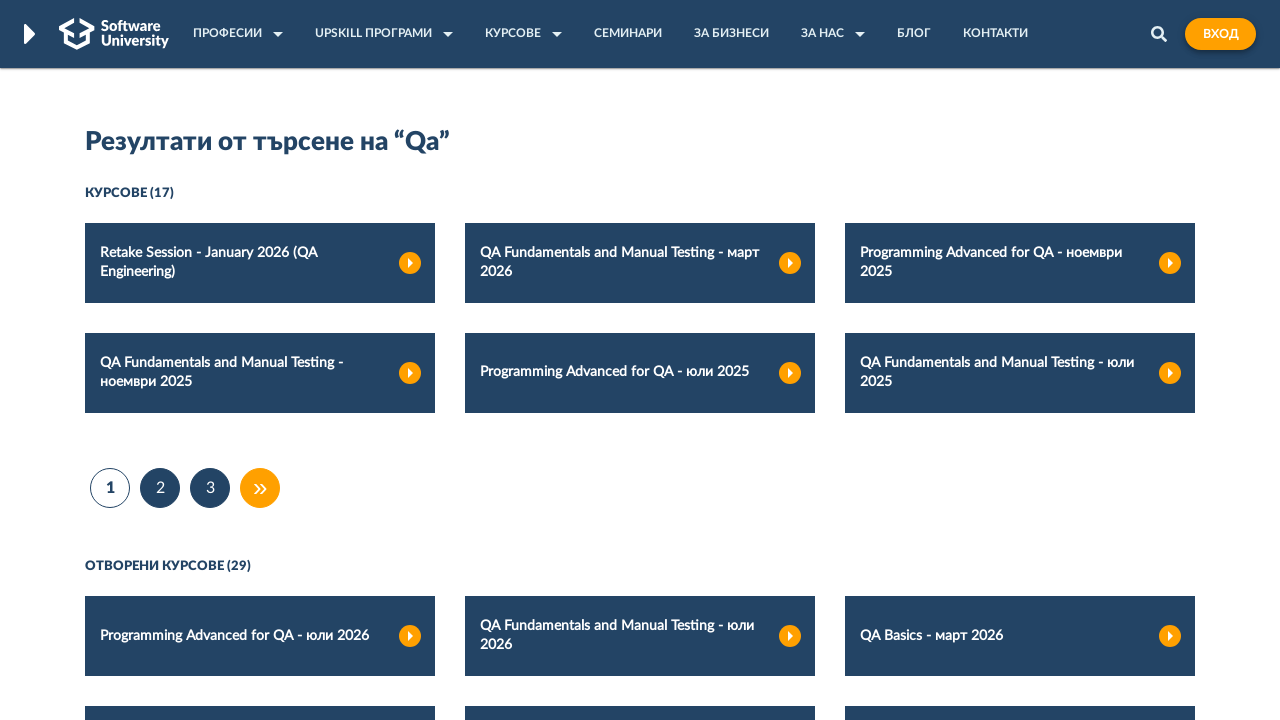

Verified search results section is displayed
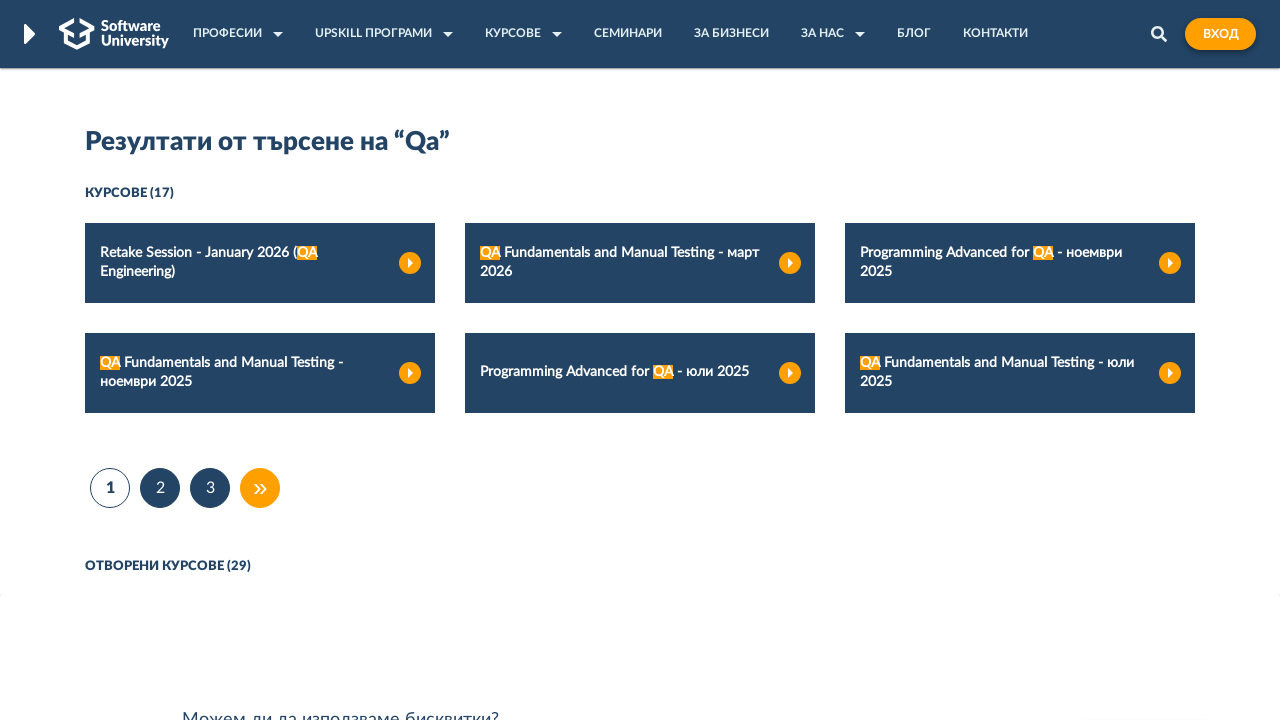

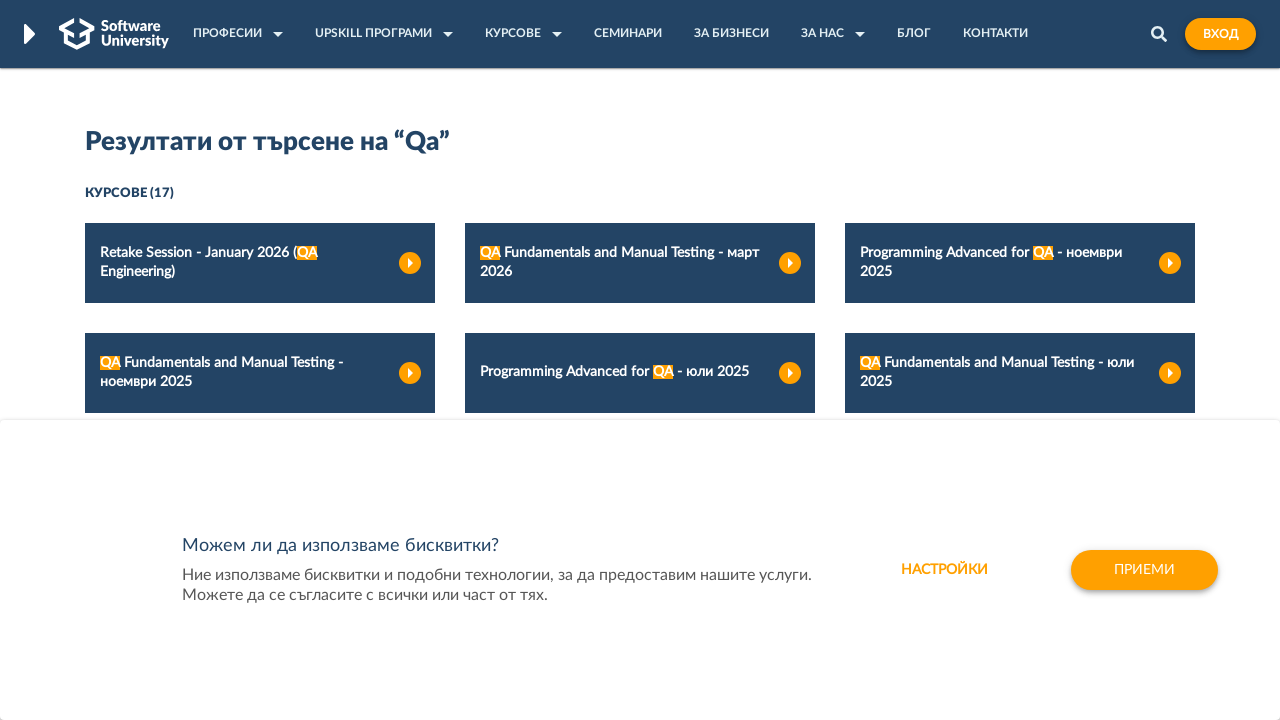